Navigates to Flipkart homepage and verifies the page loads successfully by waiting for the page to be ready

Starting URL: https://www.flipkart.com/

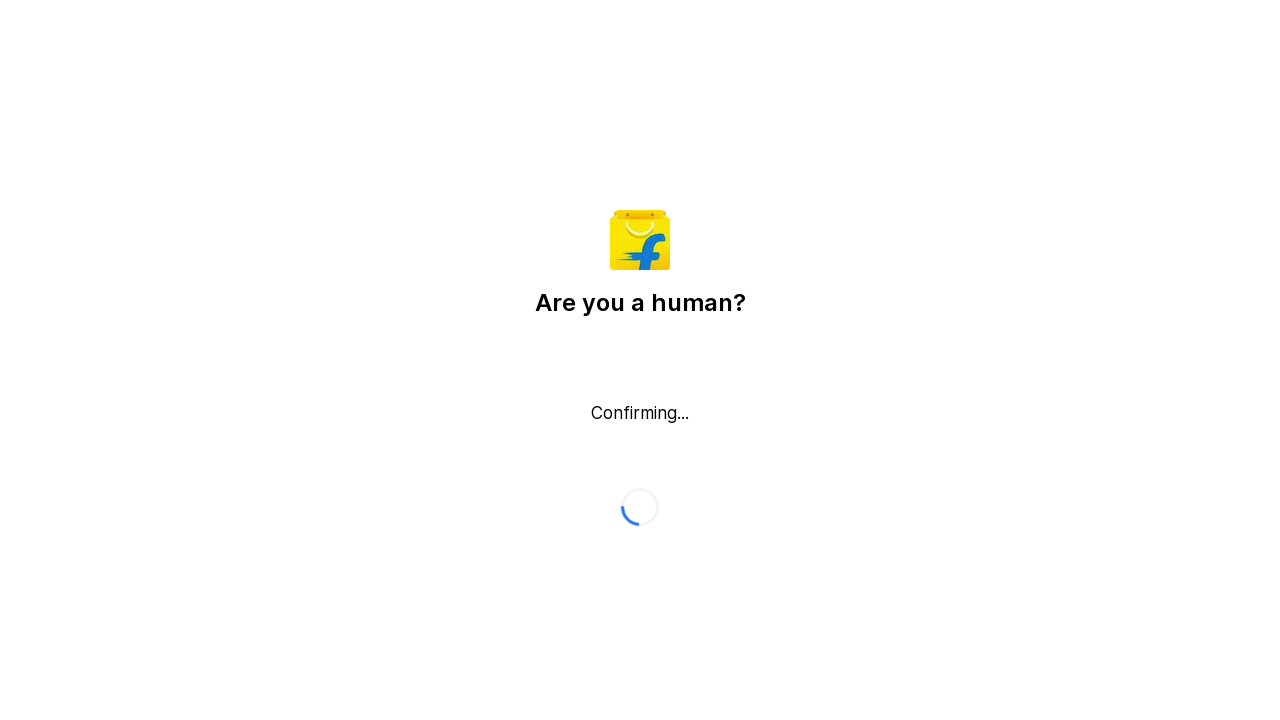

Waited for page to reach domcontentloaded state
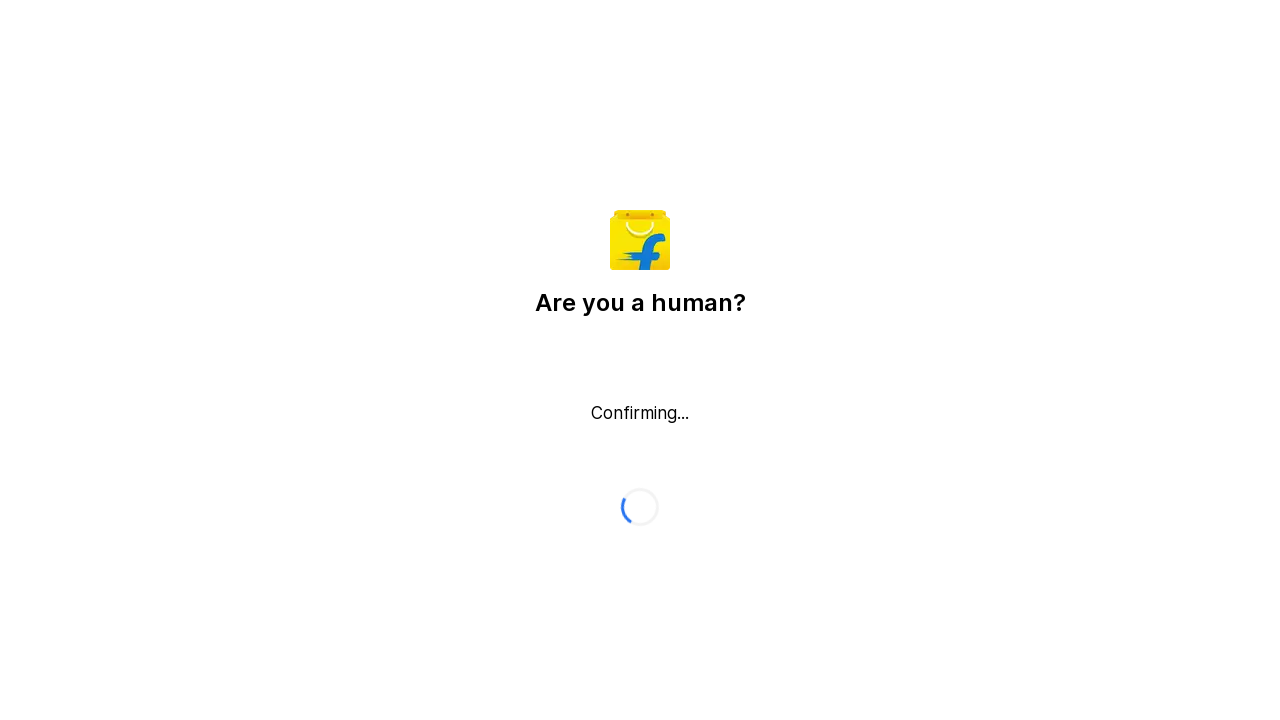

Verified body element is present on Flipkart homepage
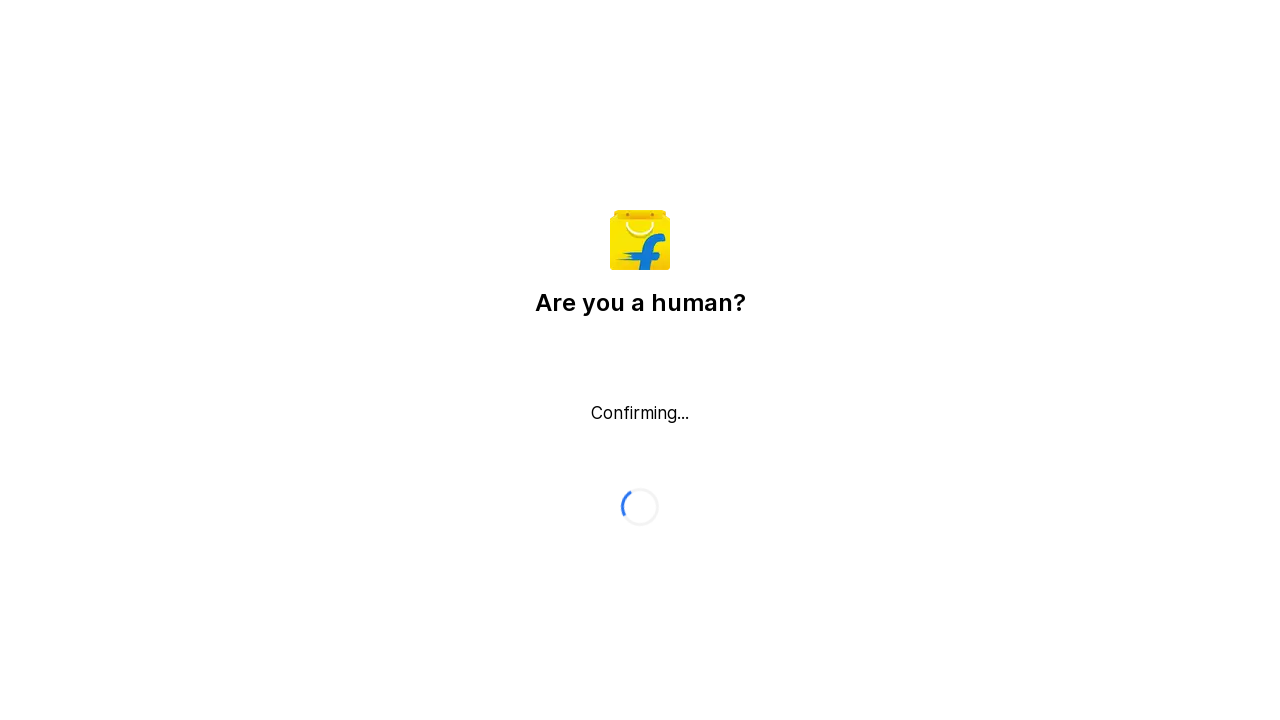

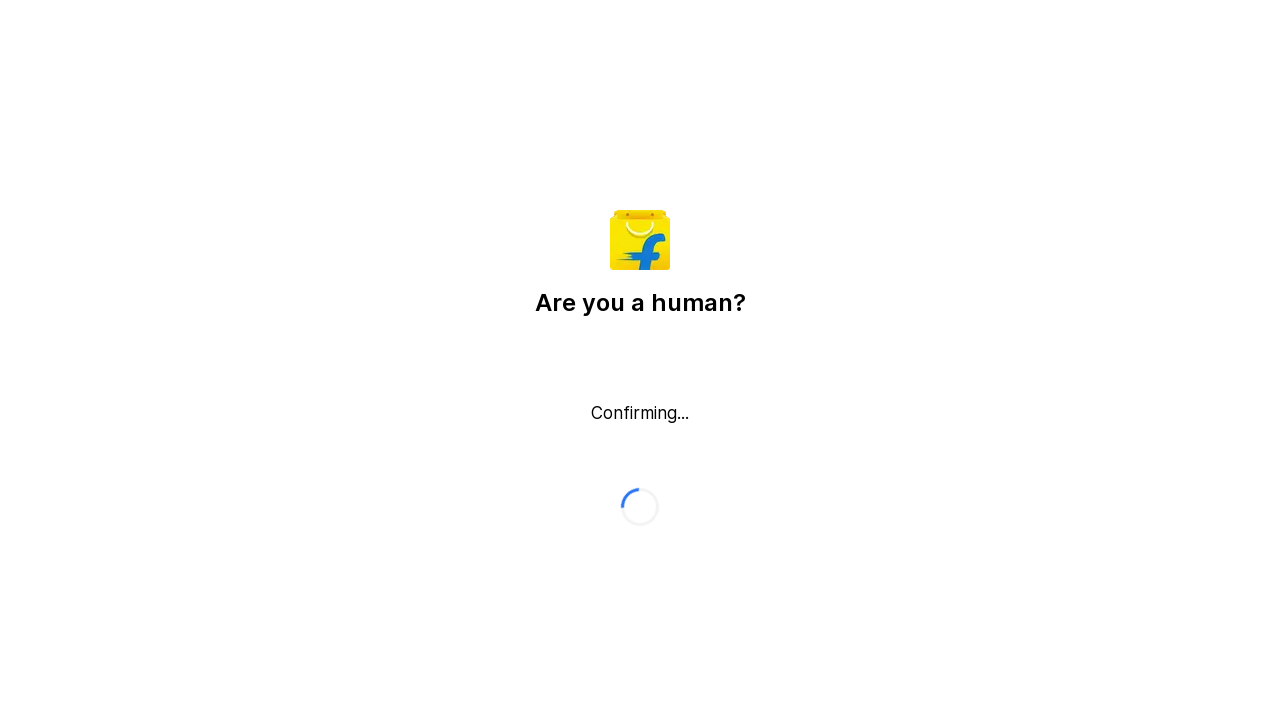